Navigates to Platzi homepage and then to the Platzi admin page

Starting URL: https://platzi.com/

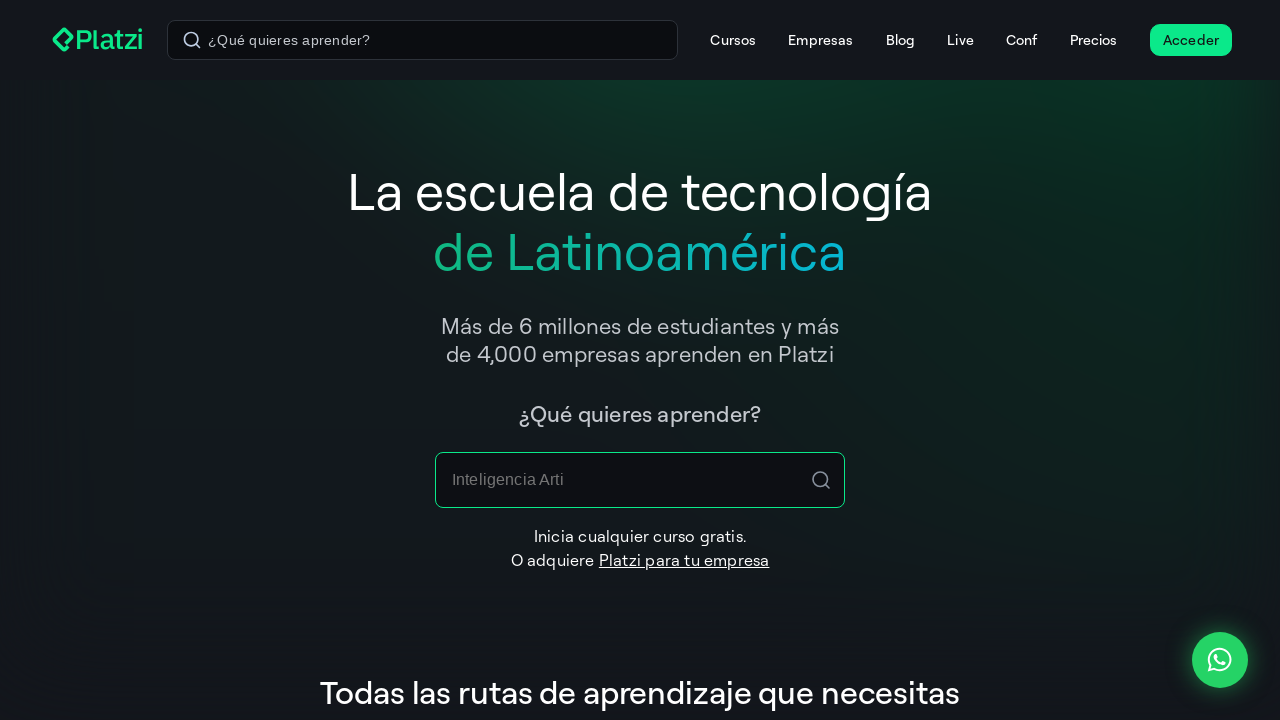

Navigated to Platzi admin page at https://platzi.com/platzi-admin
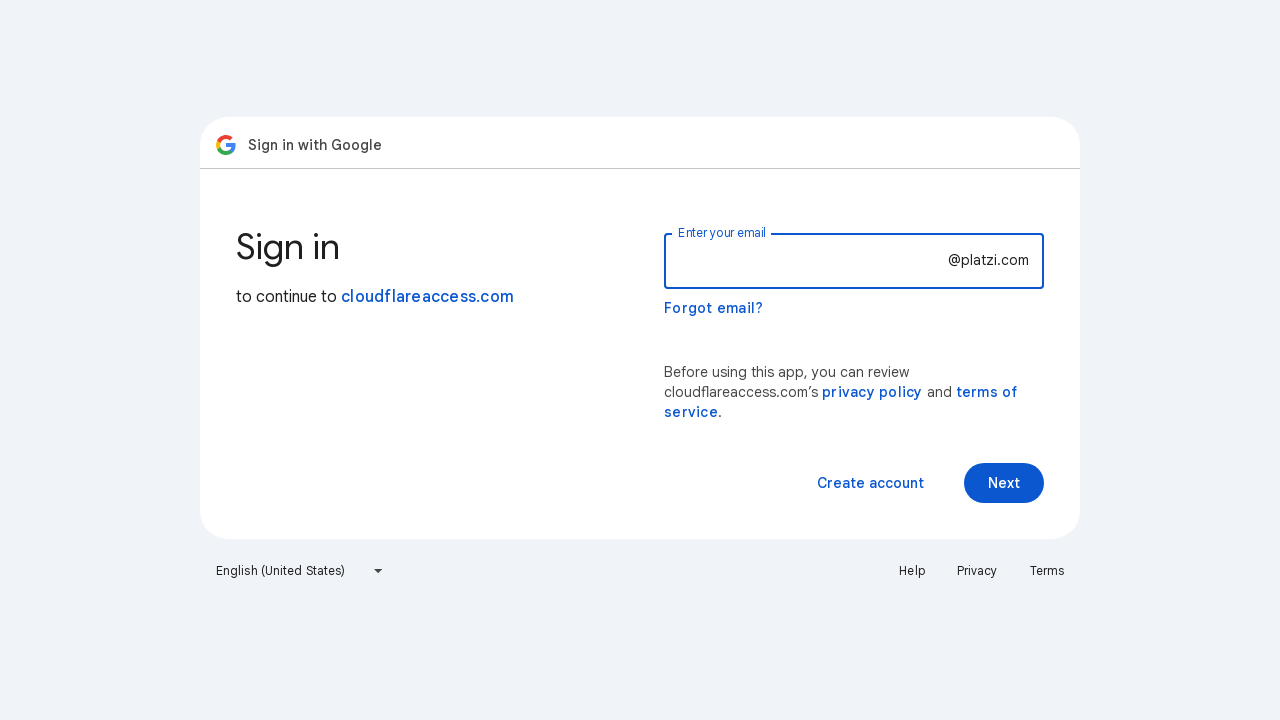

Waited for page to load (domcontentloaded state)
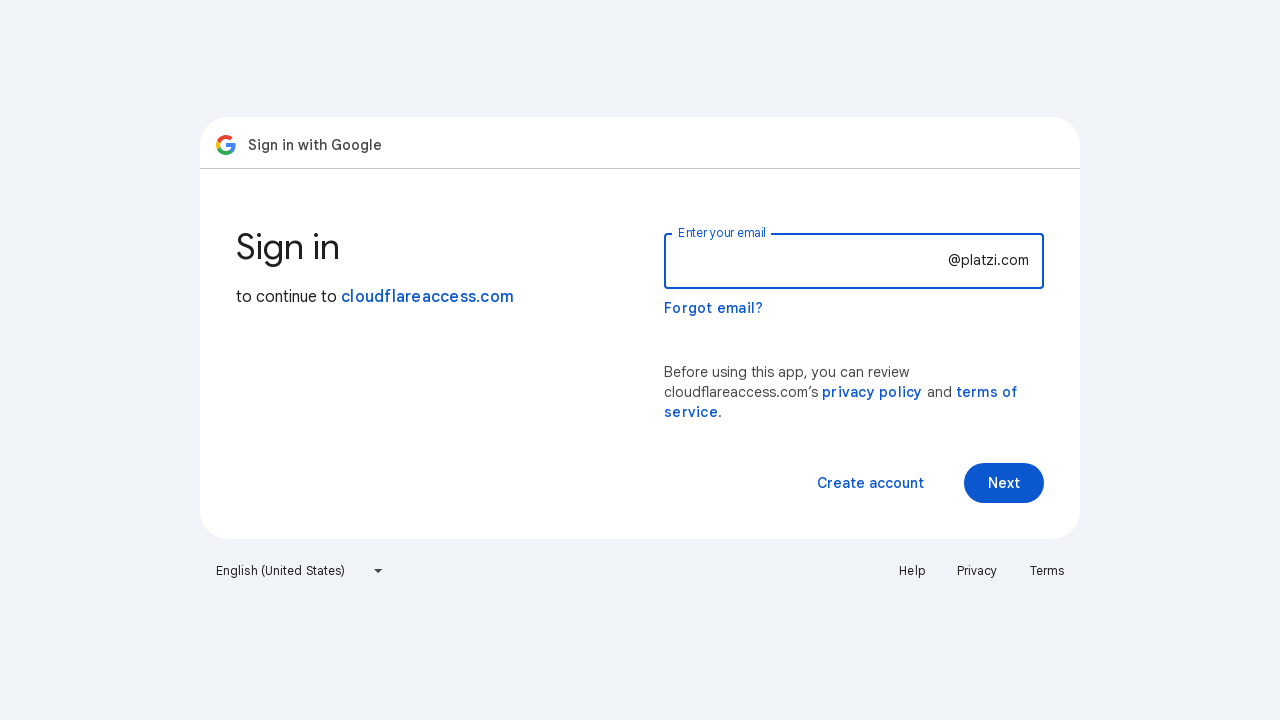

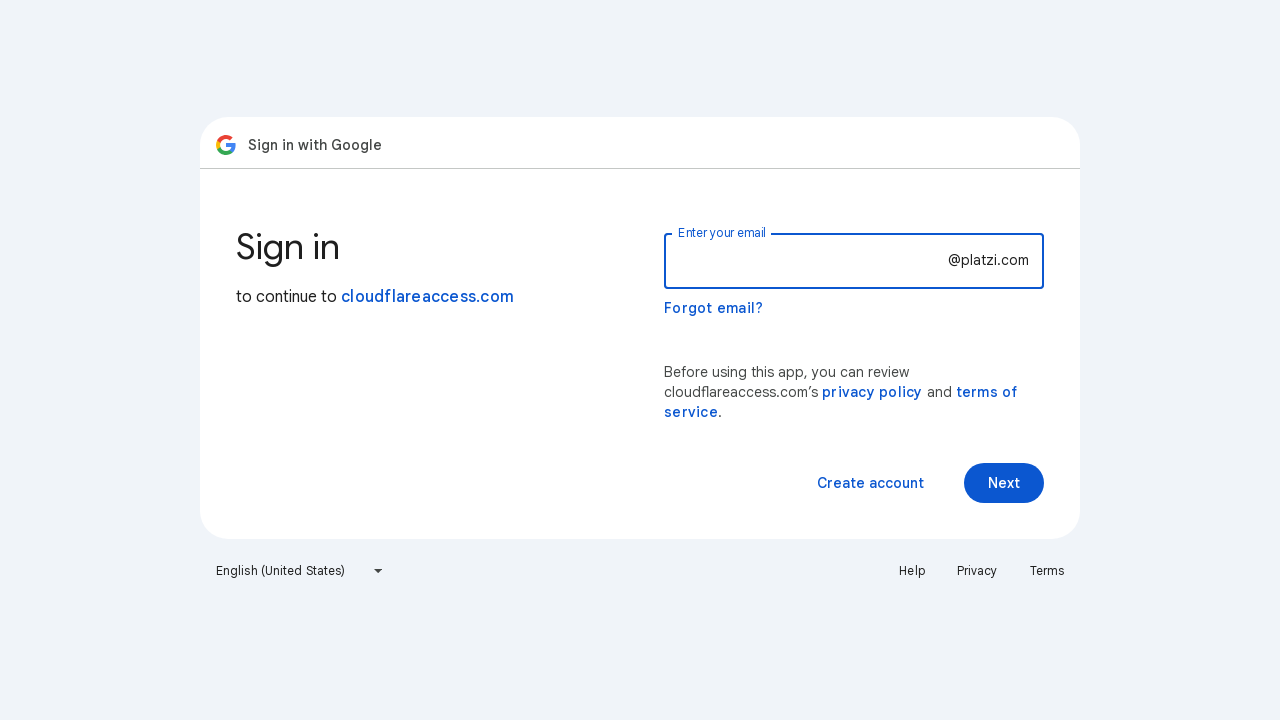